Tests drag and drop functionality by dragging an element from one location to another within an iframe

Starting URL: https://jqueryui.com/droppable/

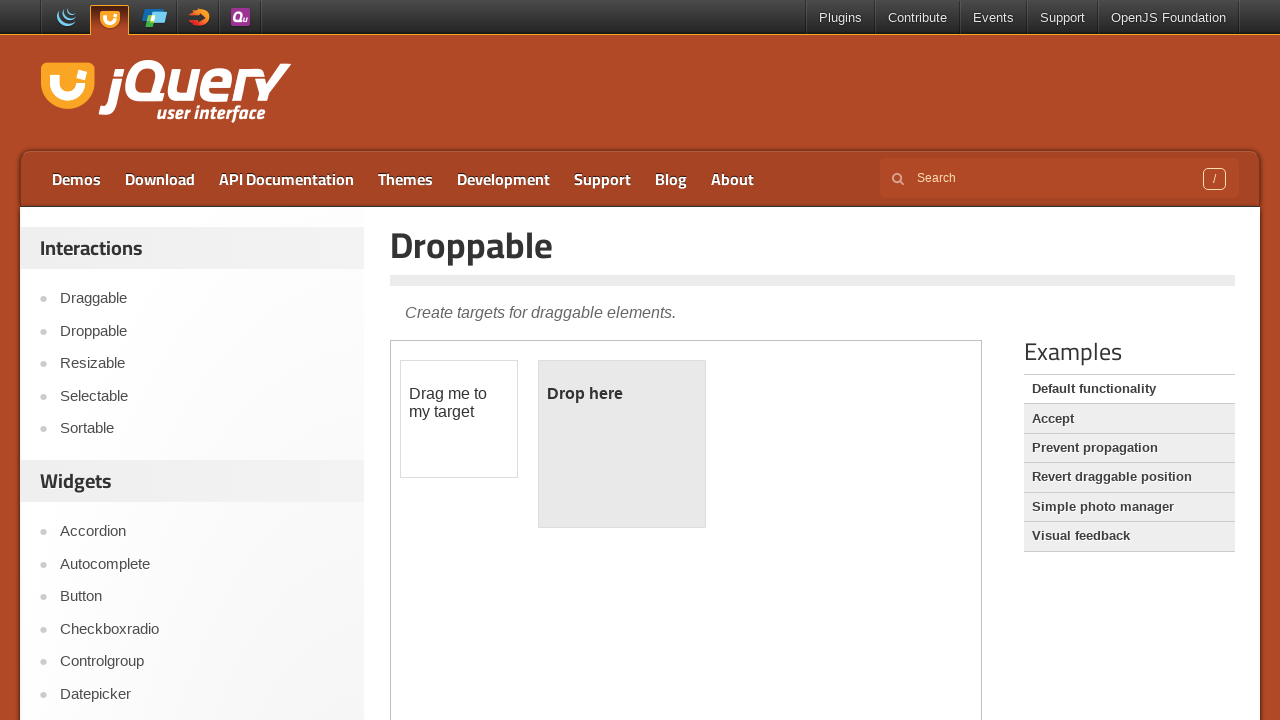

Located the iframe containing the drag and drop demo
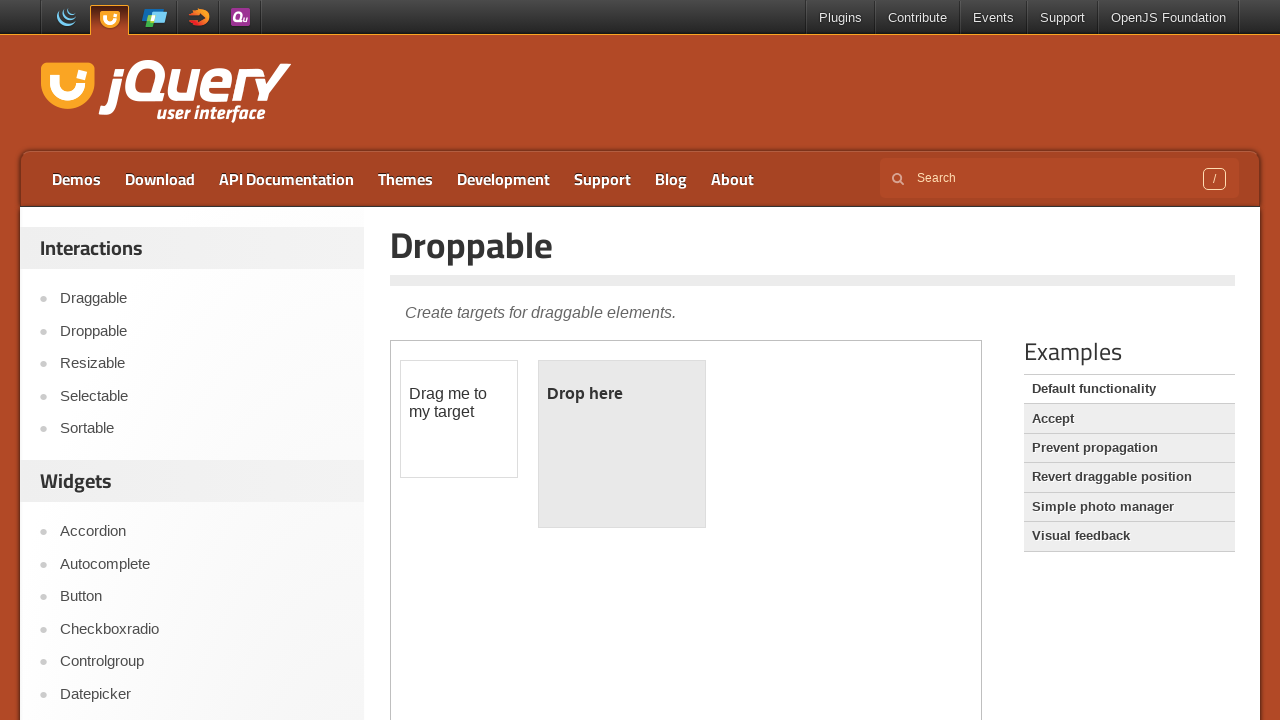

Located the draggable element
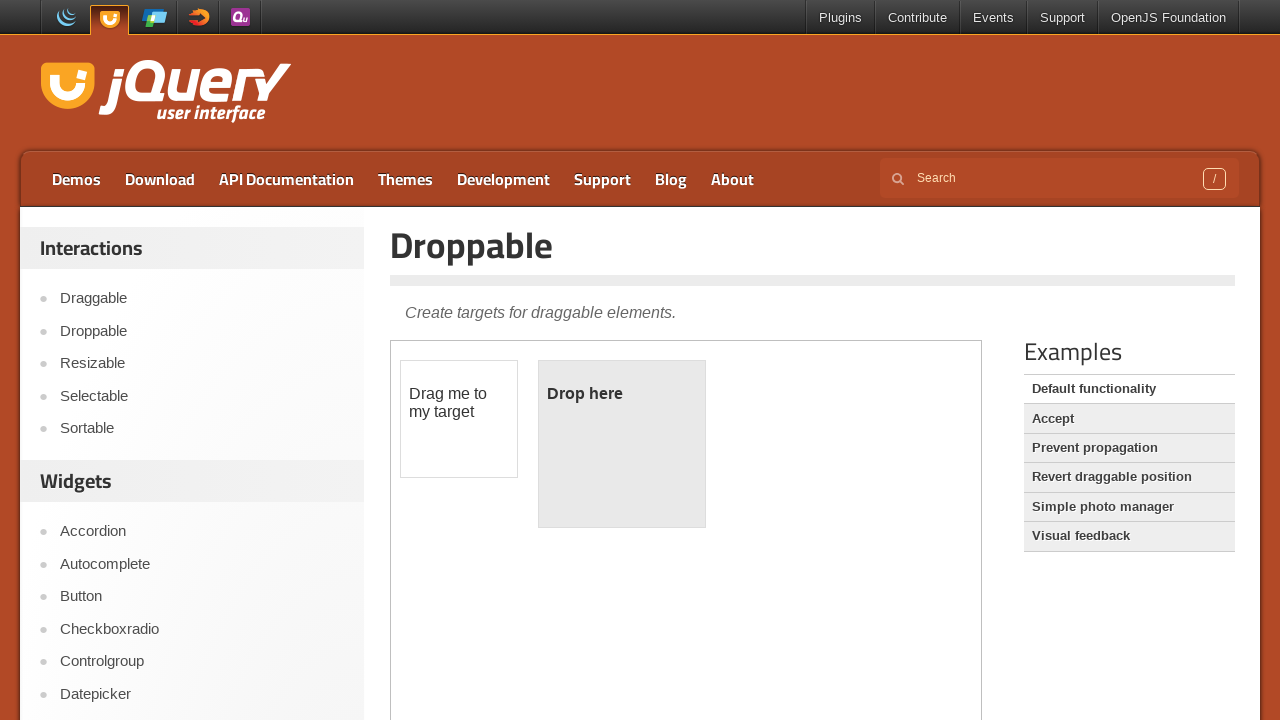

Located the droppable target element
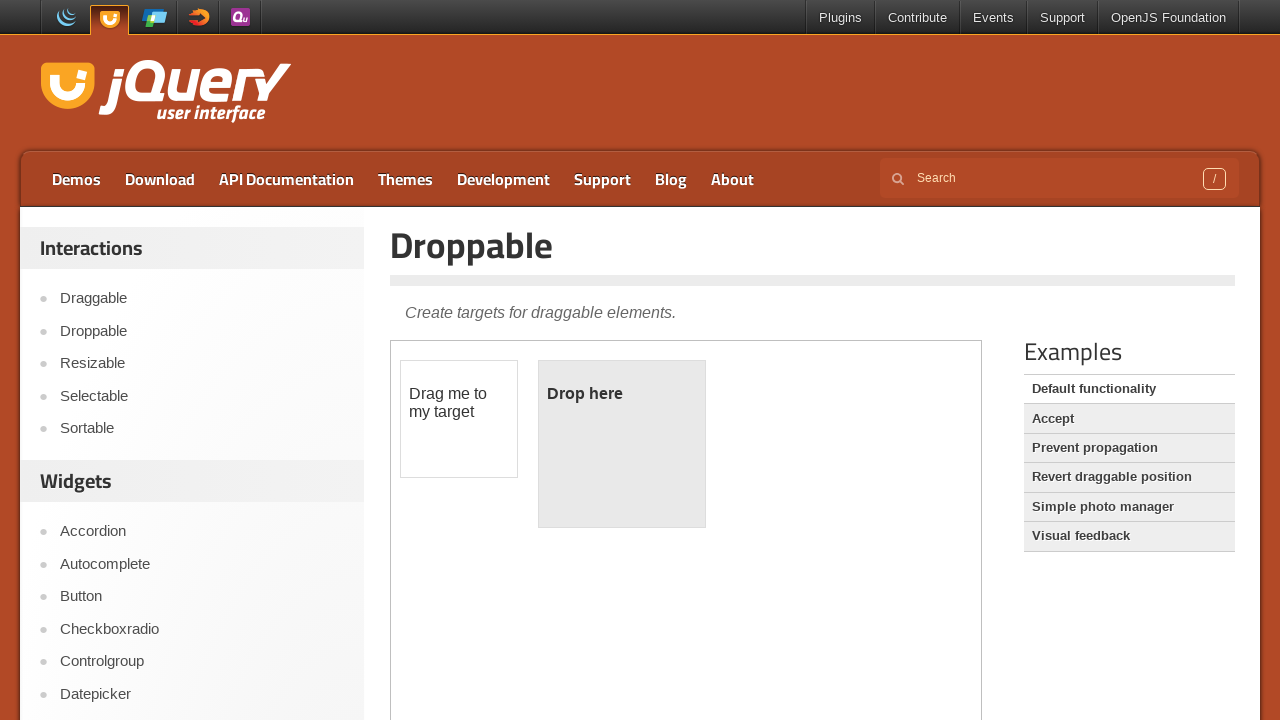

Dragged element from draggable to droppable location at (622, 444)
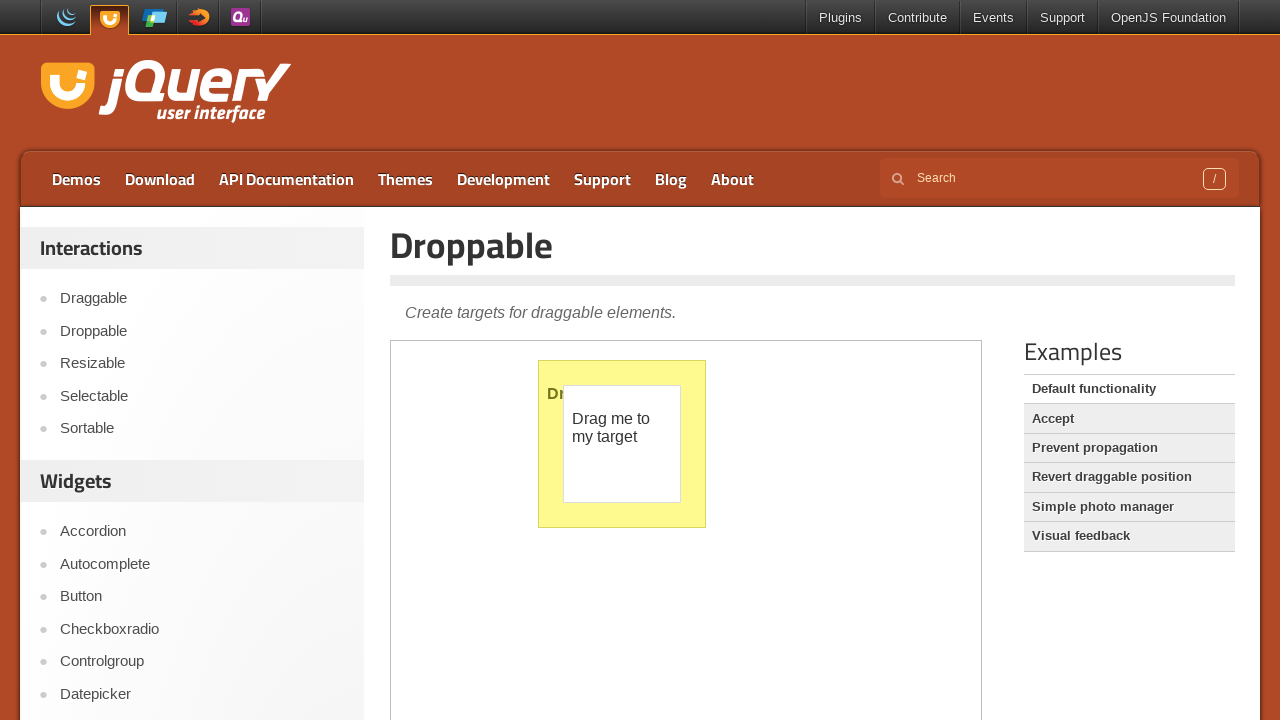

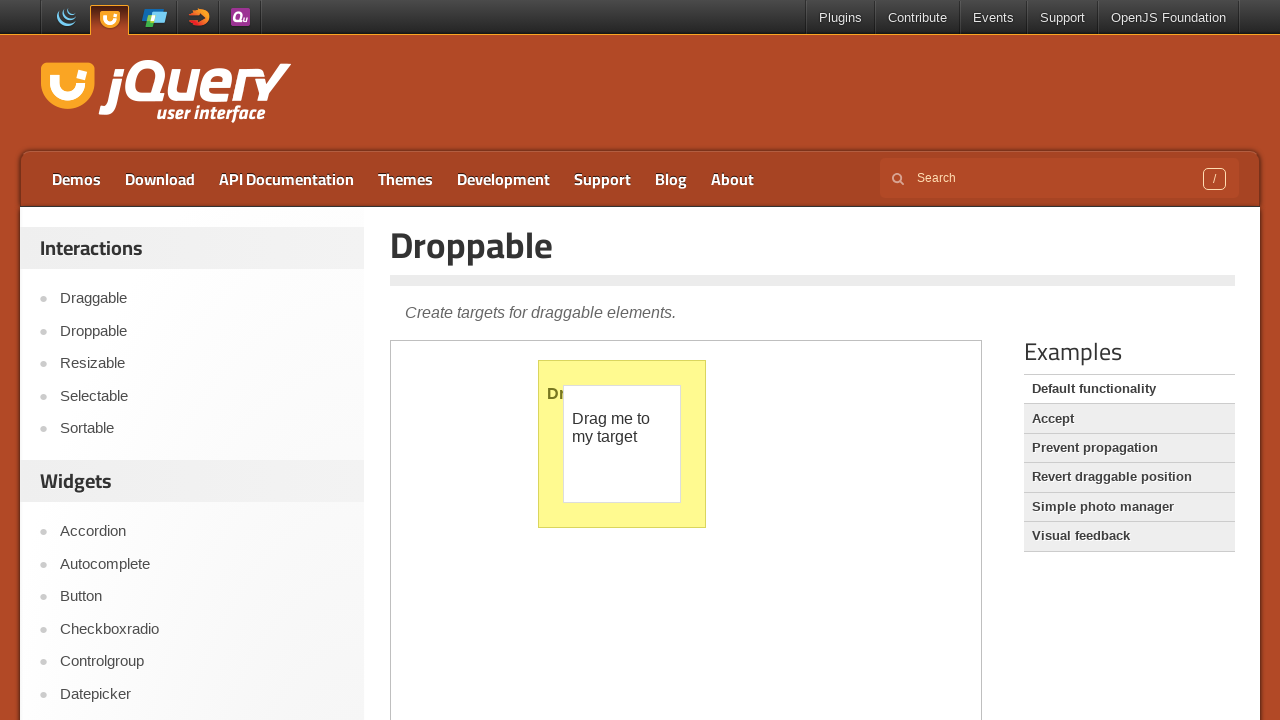